Tests date and time picker by clearing the input and entering a new date/time value

Starting URL: https://demoqa.com/date-picker

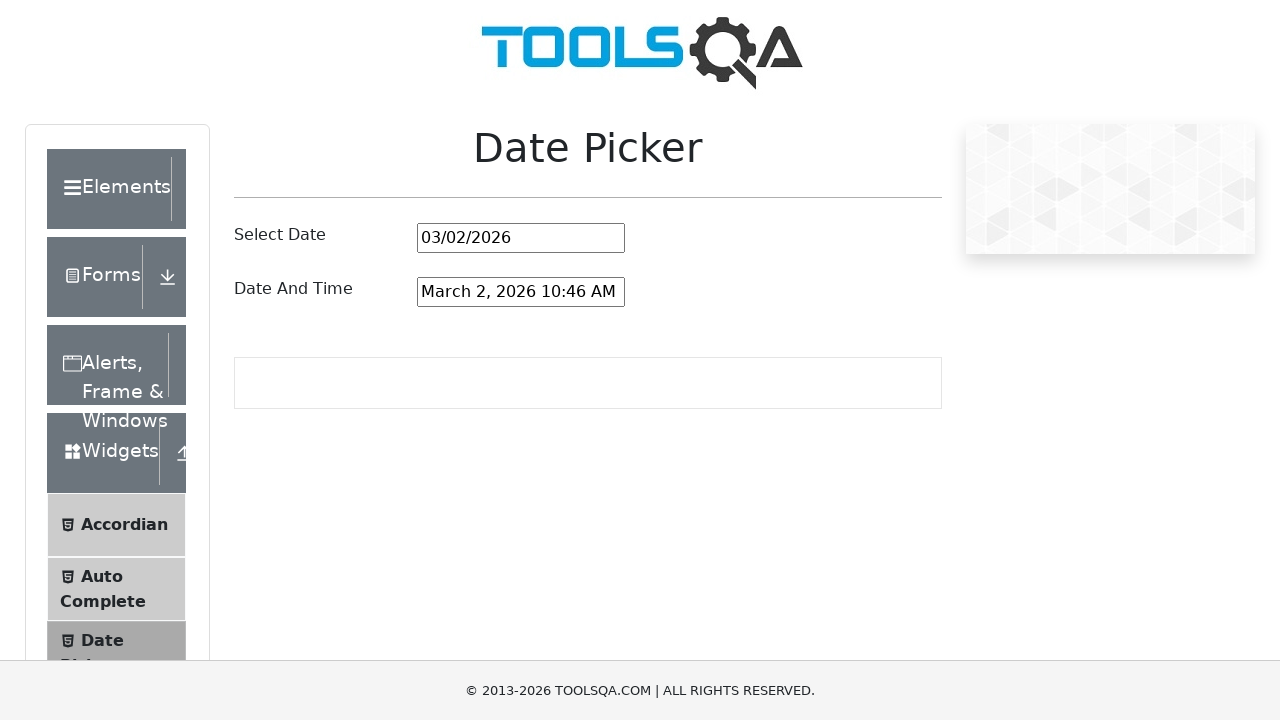

Clicked on the date and time picker input field at (521, 292) on input#dateAndTimePickerInput
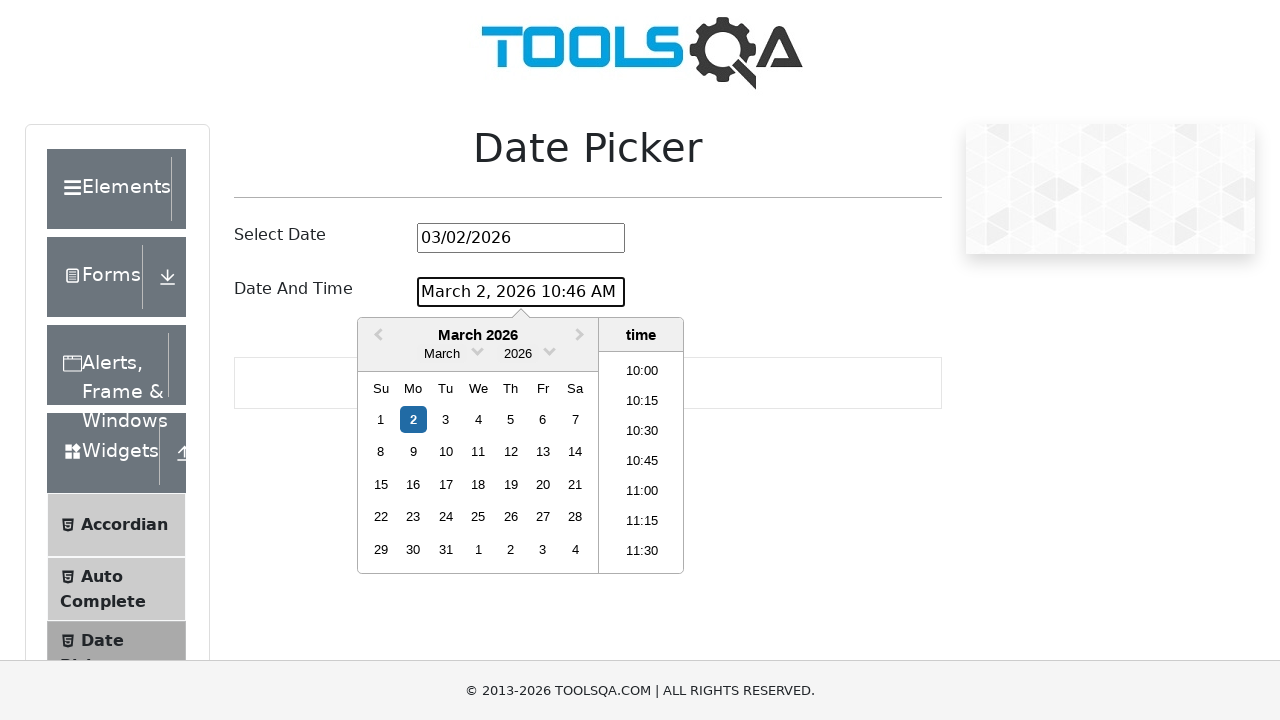

Filled date and time picker with 'April 24, 2025 06:22 PM' on input#dateAndTimePickerInput
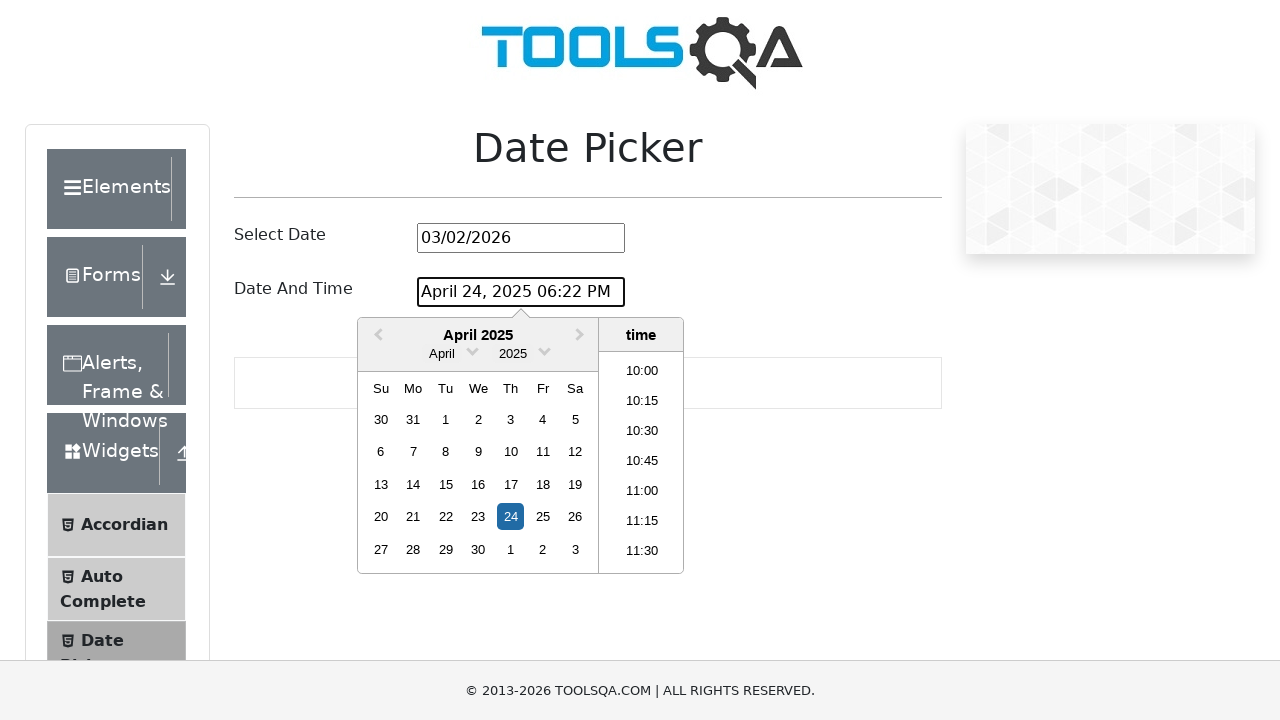

Pressed Escape key to confirm date and time selection
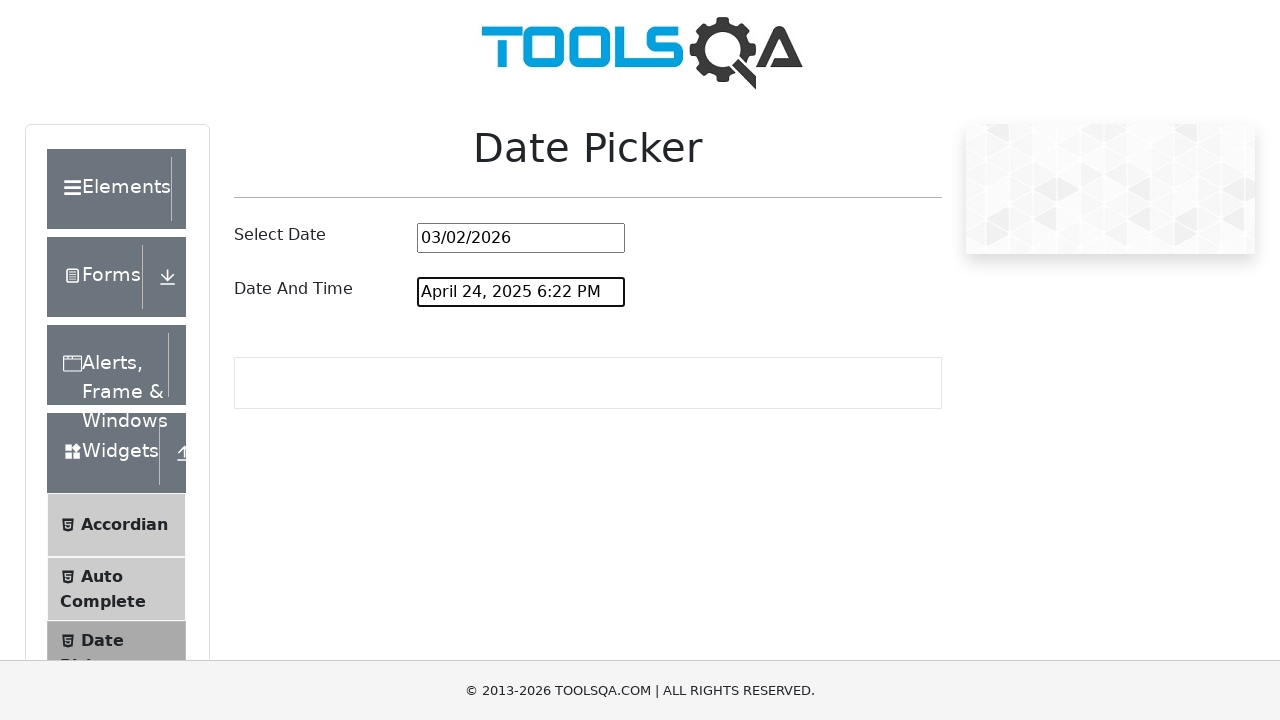

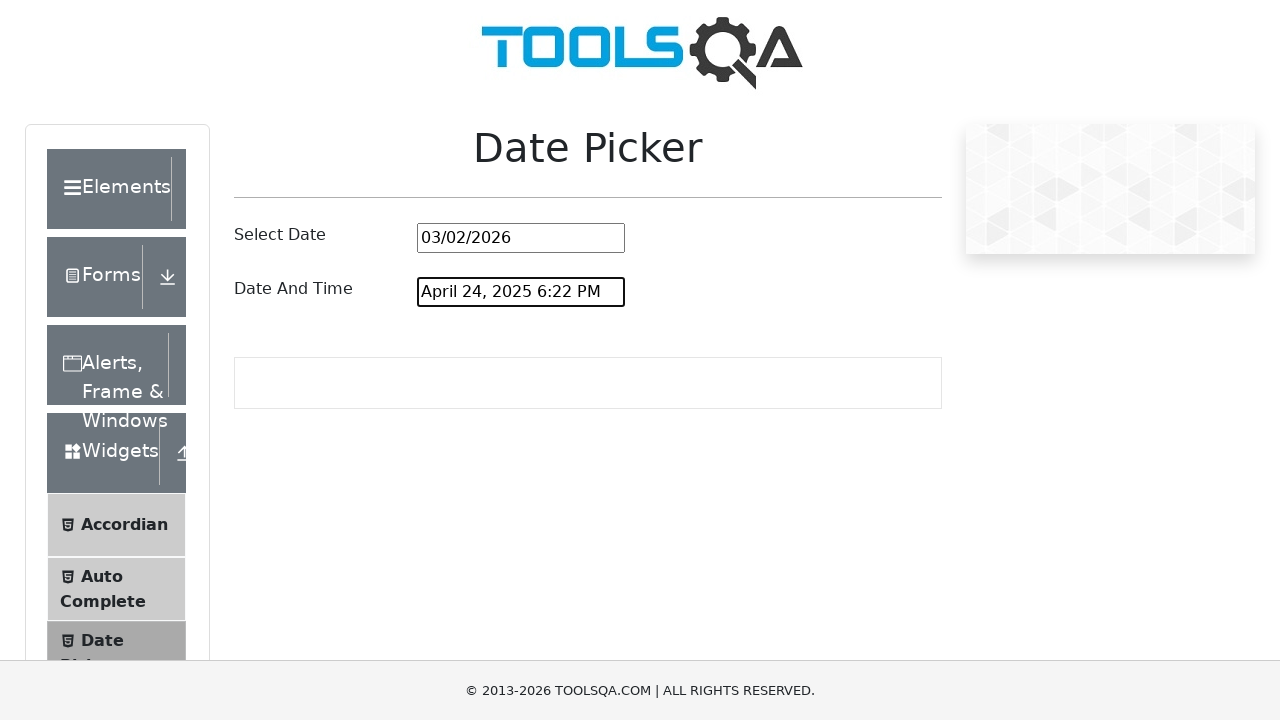